Tests form submission on DemoQA by filling in text fields (username, email, addresses) and verifying the output, then navigates to radio button page to test selection

Starting URL: https://demoqa.com/text-box

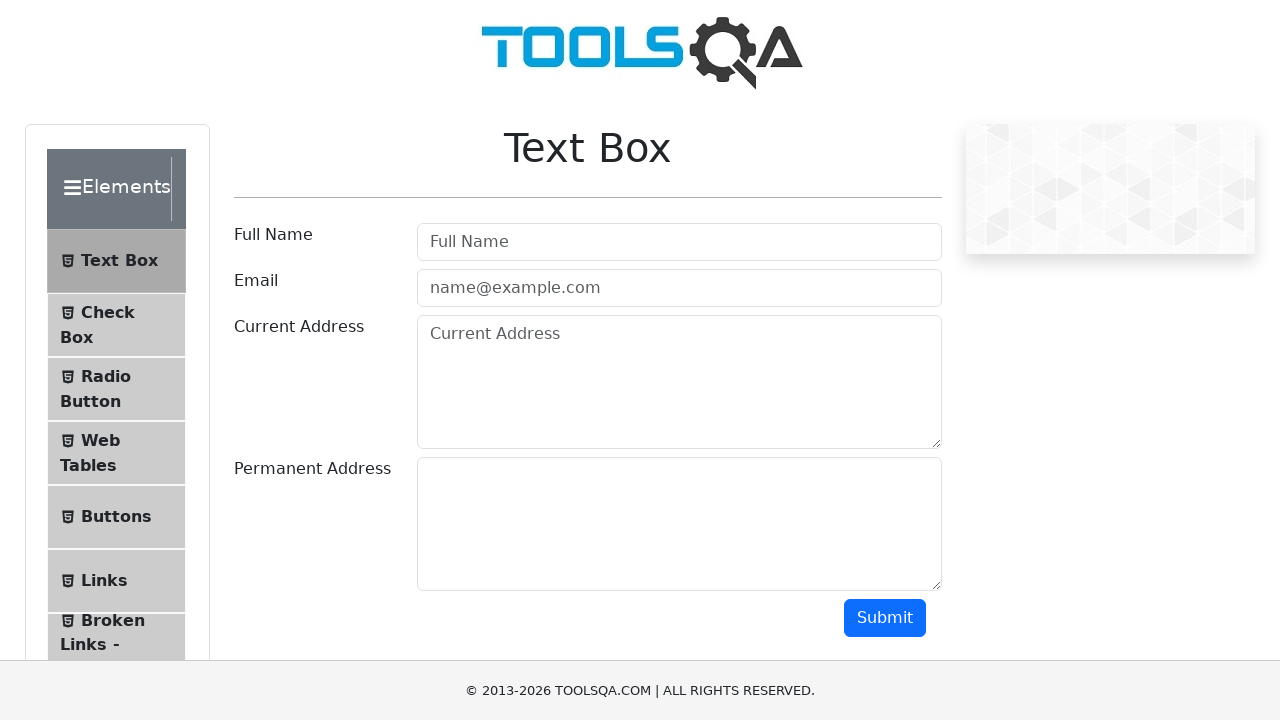

Filled username field with 'Yusuf' on input#userName
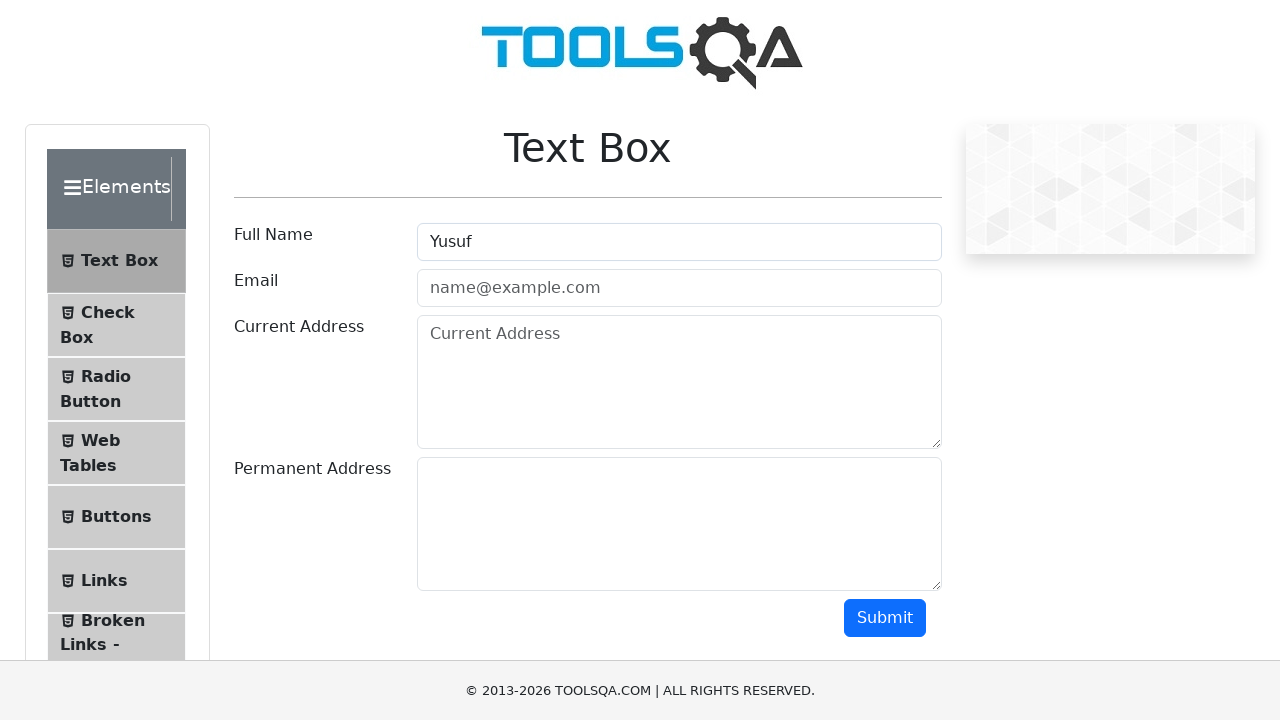

Filled email field with 'yct@gmail.com' on input#userEmail
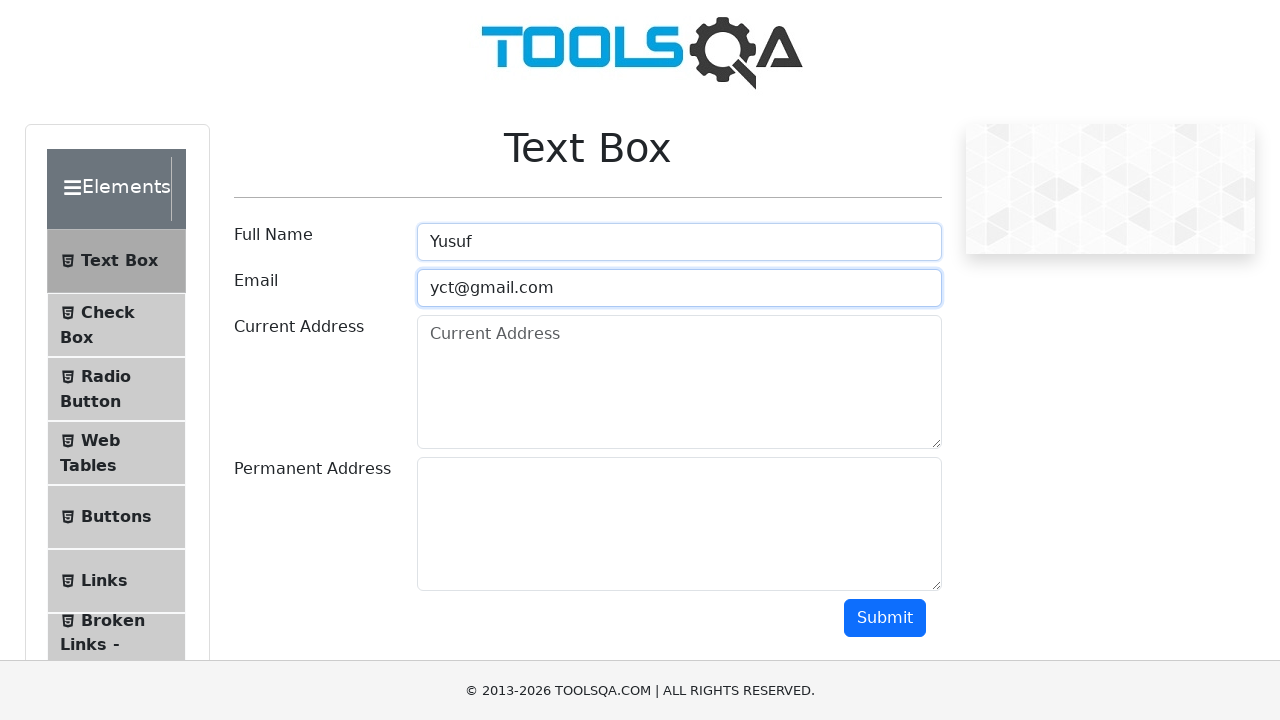

Filled current address field with 'Chicago' on textarea#currentAddress
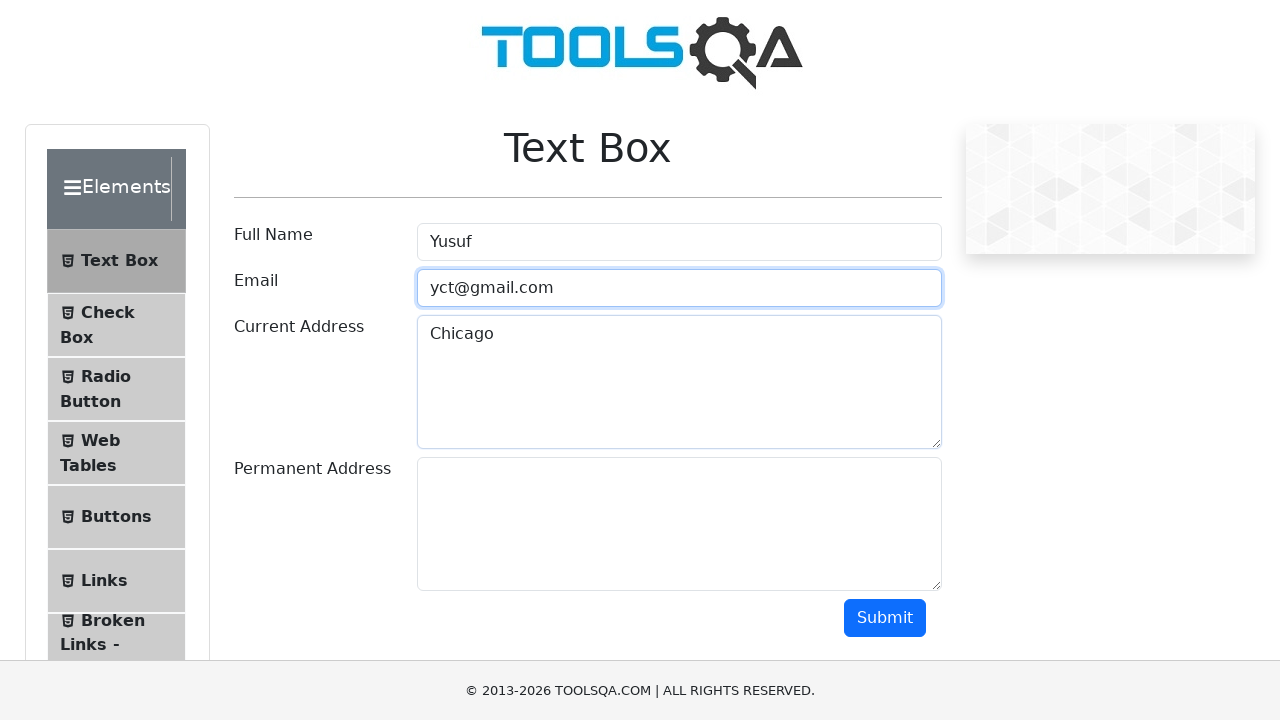

Filled permanent address field with 'Streamwood' on textarea#permanentAddress
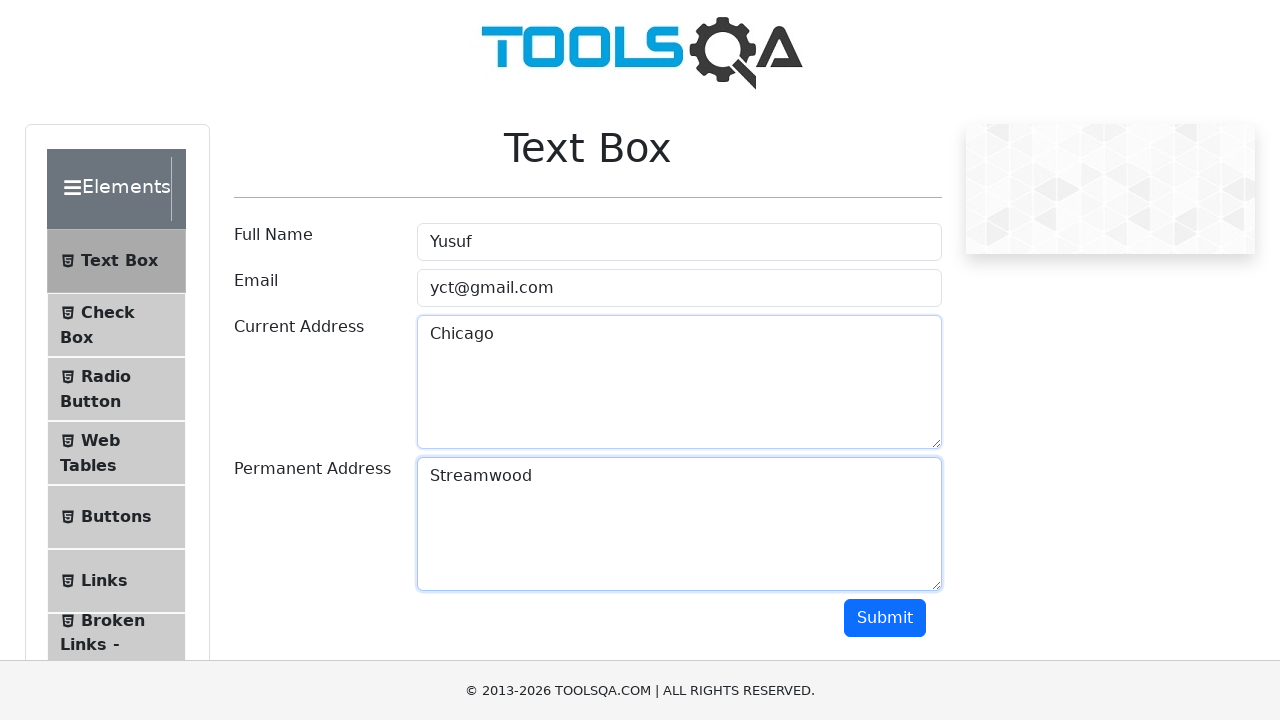

Clicked submit button to submit form at (885, 618) on #submit
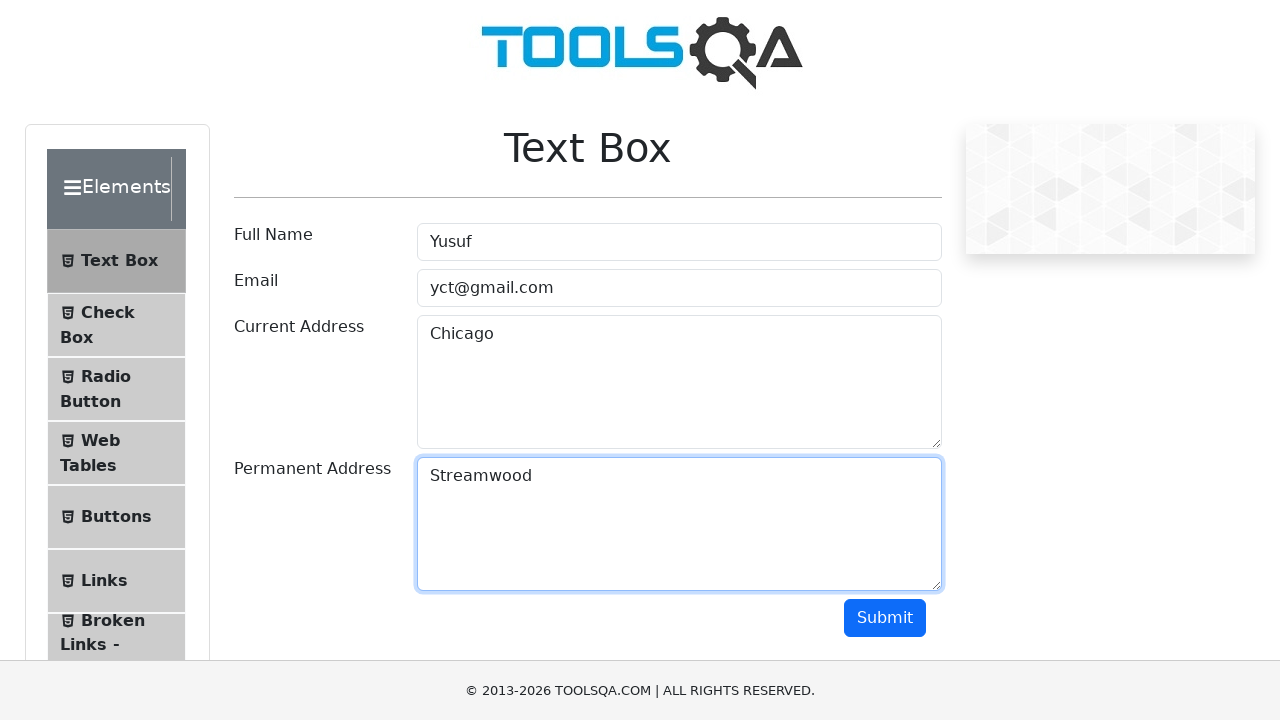

Output section appeared after form submission
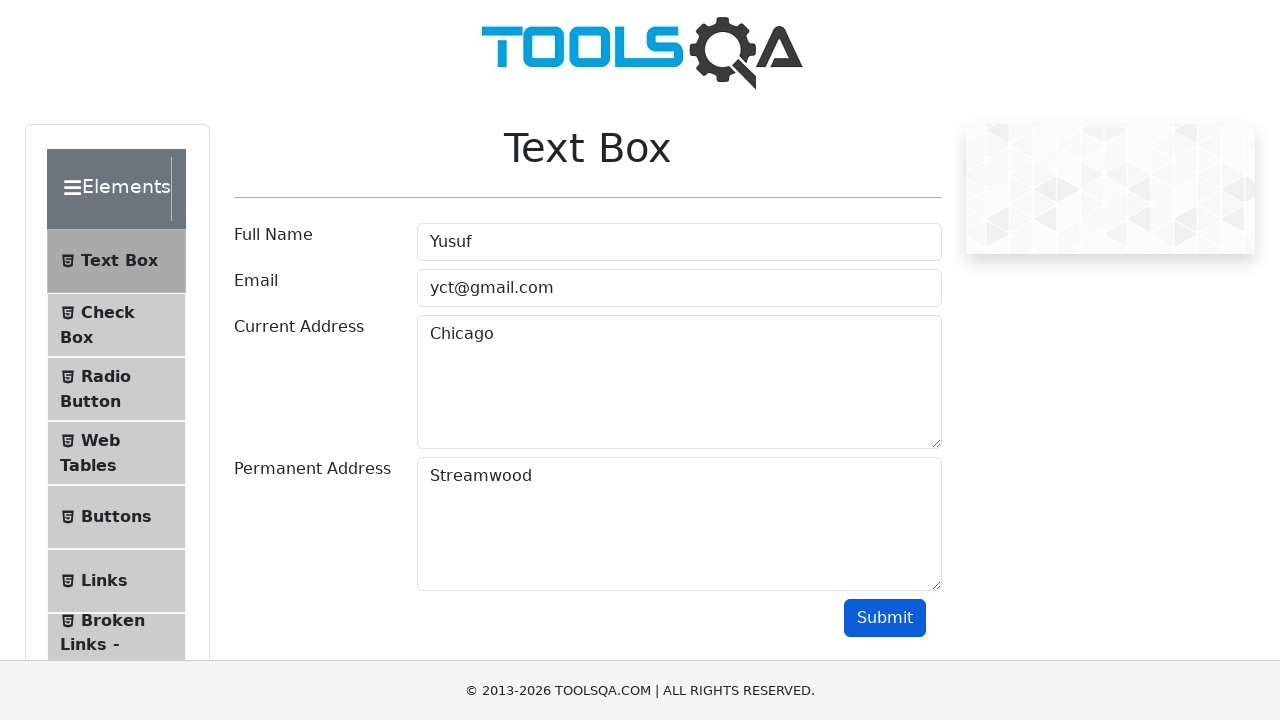

Verified form output elements are present
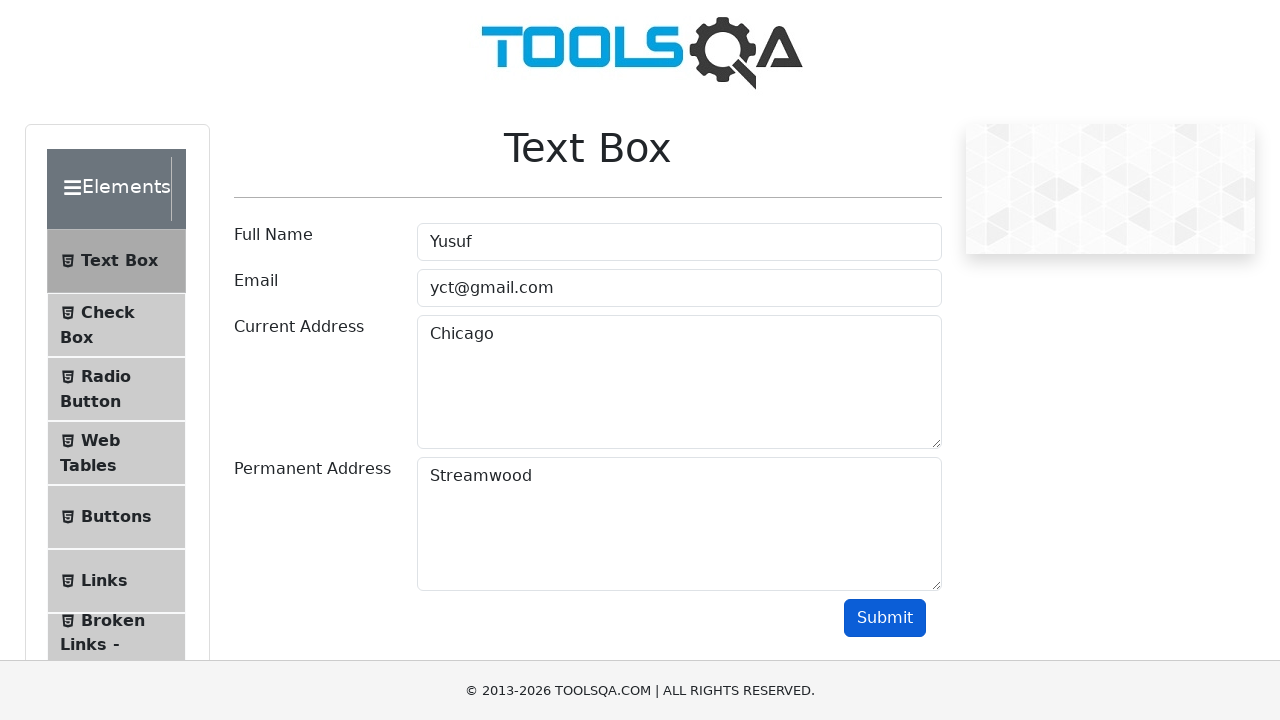

Navigated to radio button test page at https://demoqa.com/radio-button
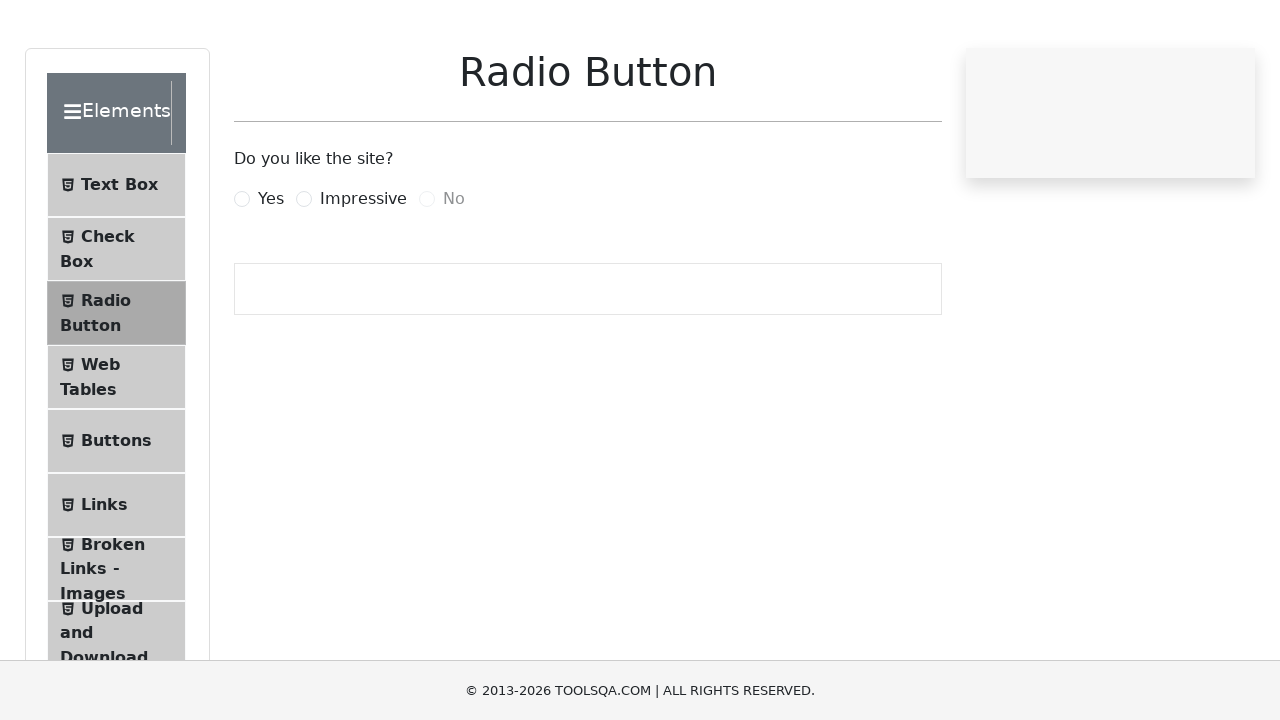

Clicked 'Yes' radio button using JavaScript
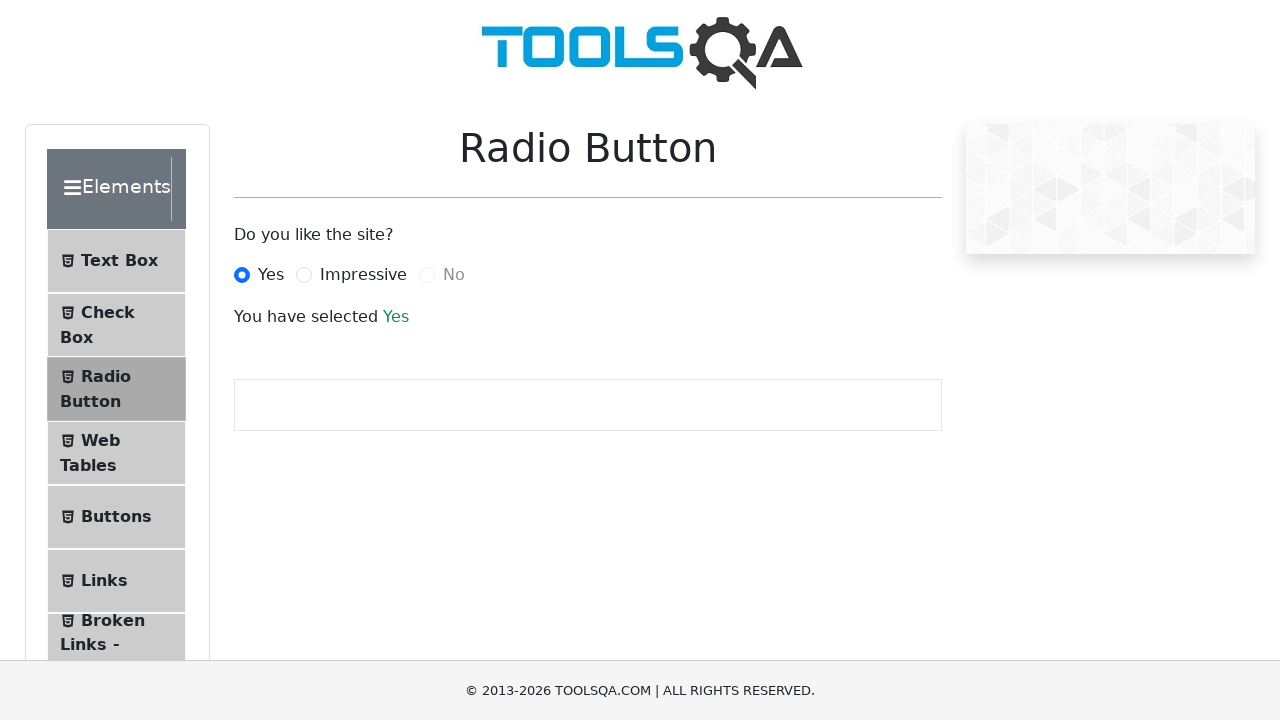

Verified 'Yes' radio button selection text appeared
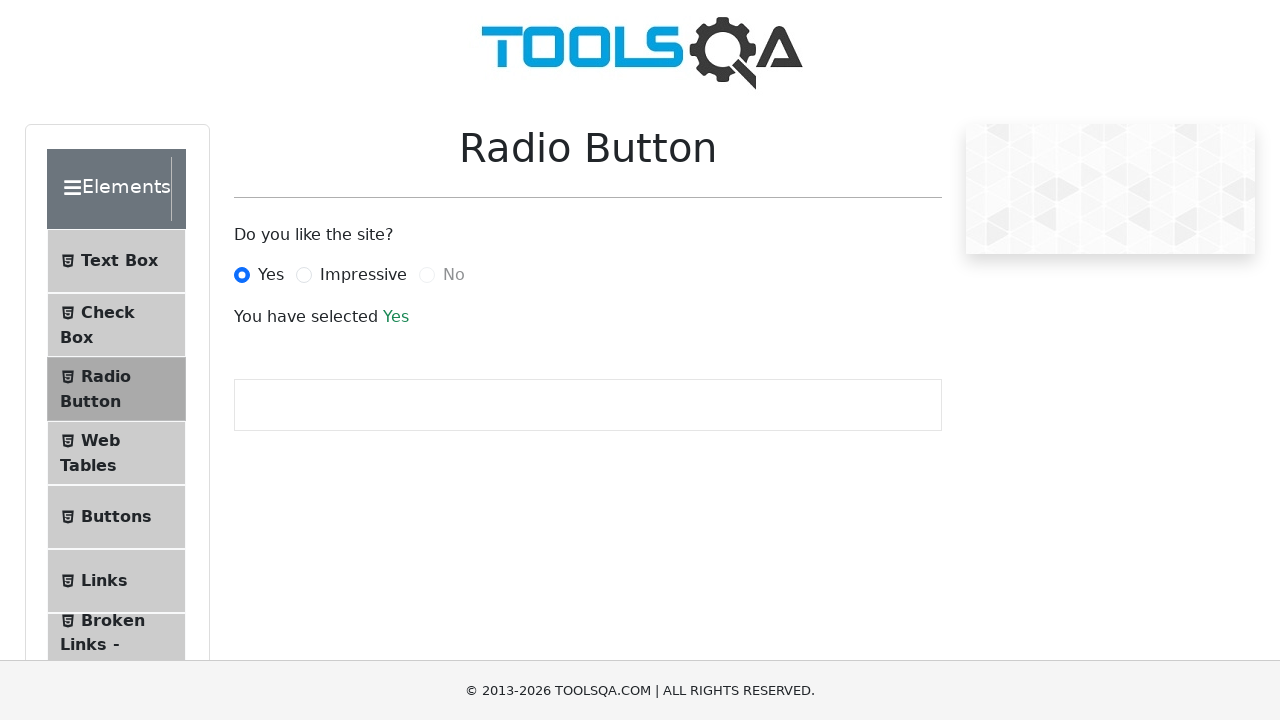

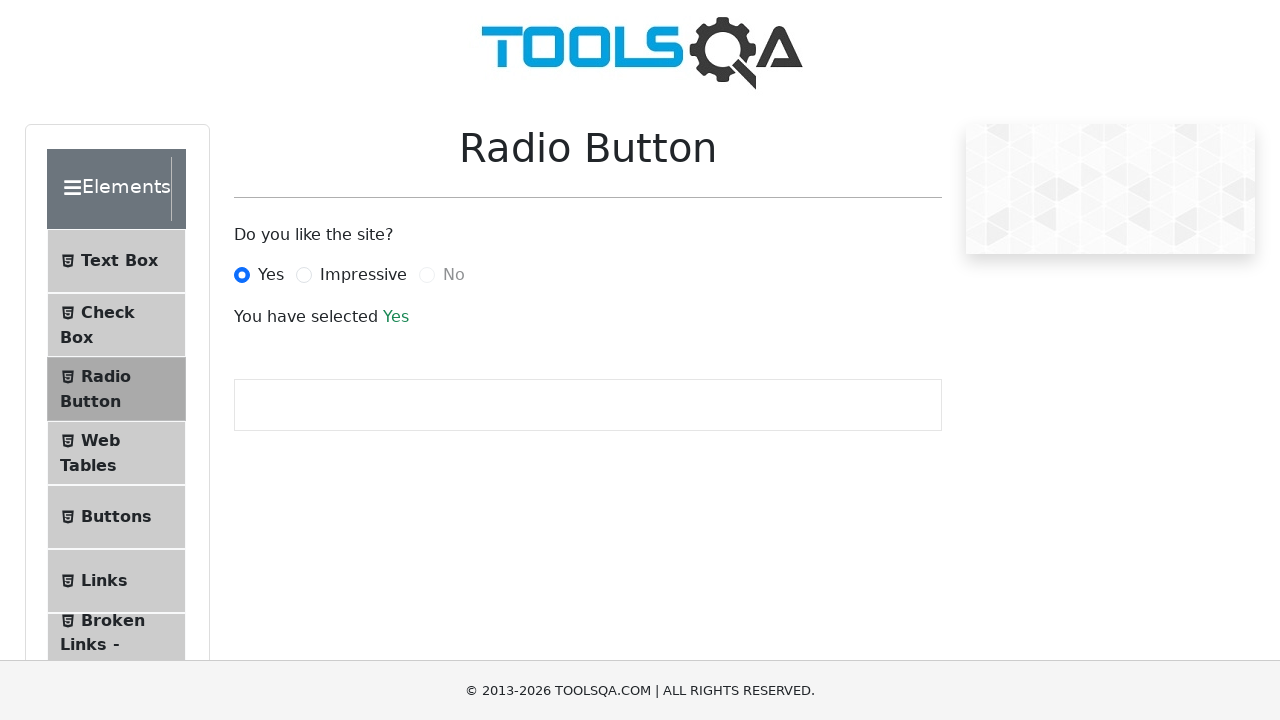